Tests drag and drop functionality on jQuery UI demo page by dragging an element into a droppable zone within an iframe

Starting URL: http://jqueryui.com/droppable

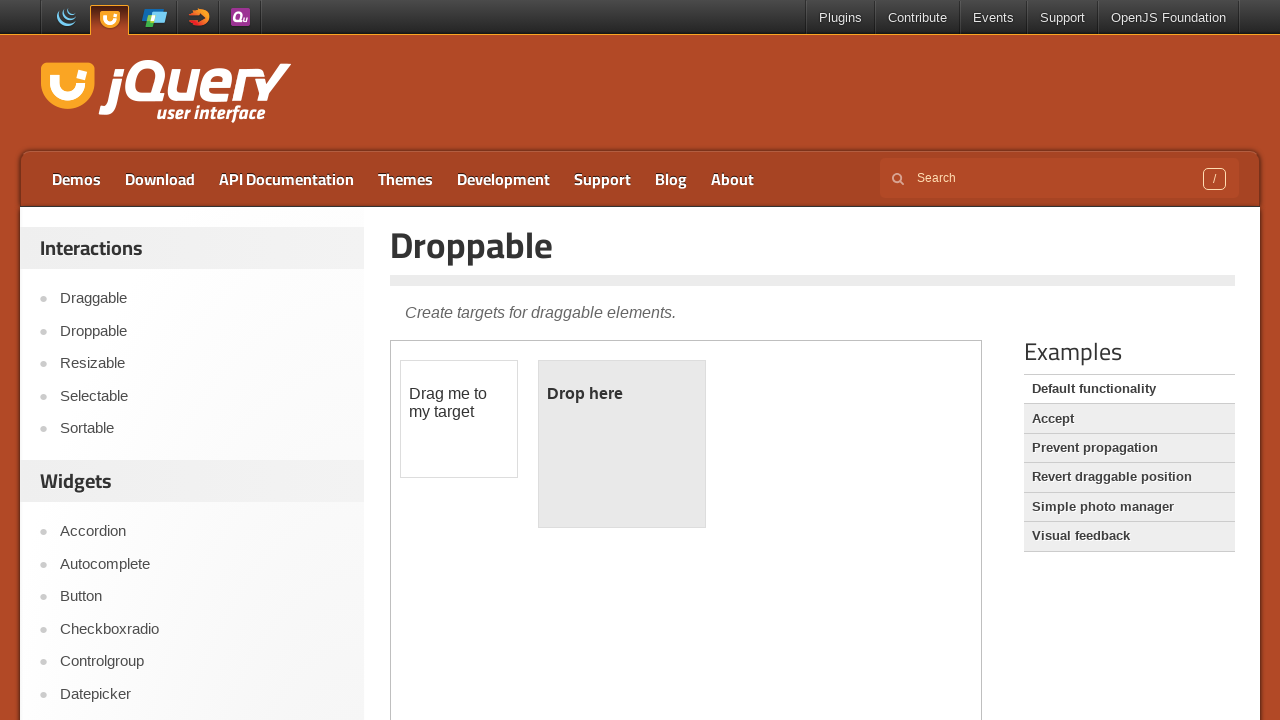

Located the demo iframe
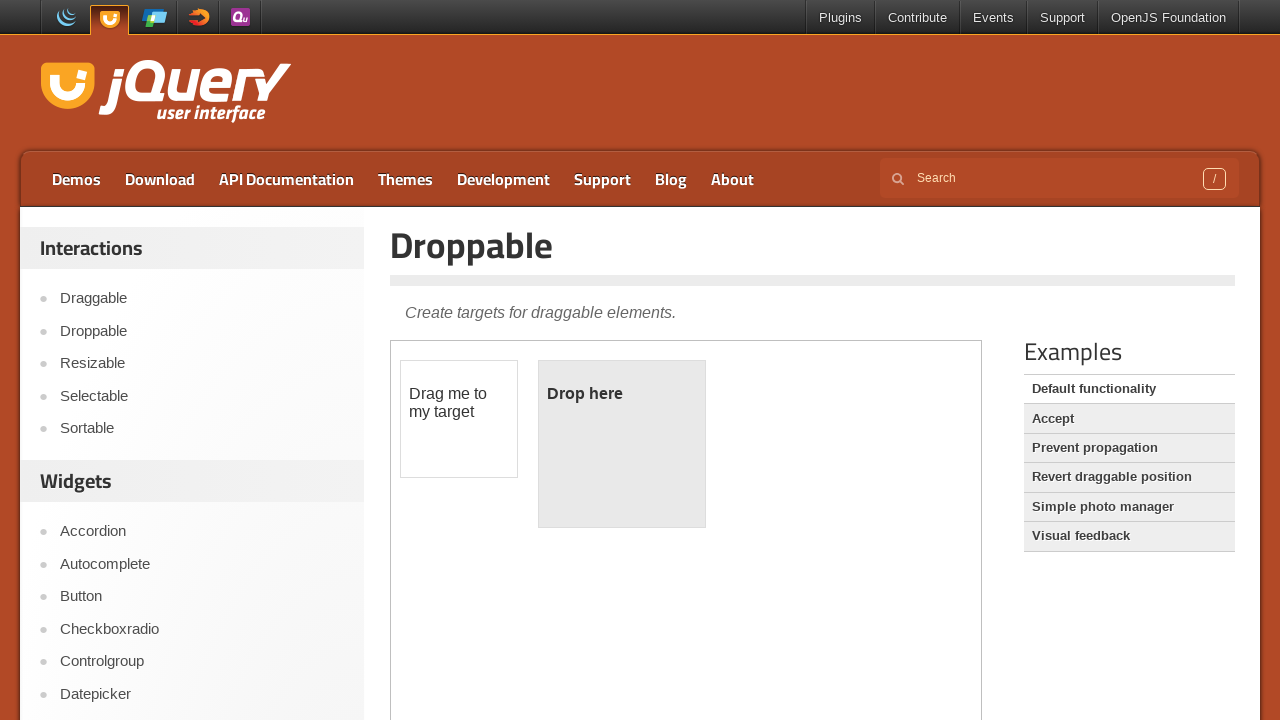

Located the draggable element
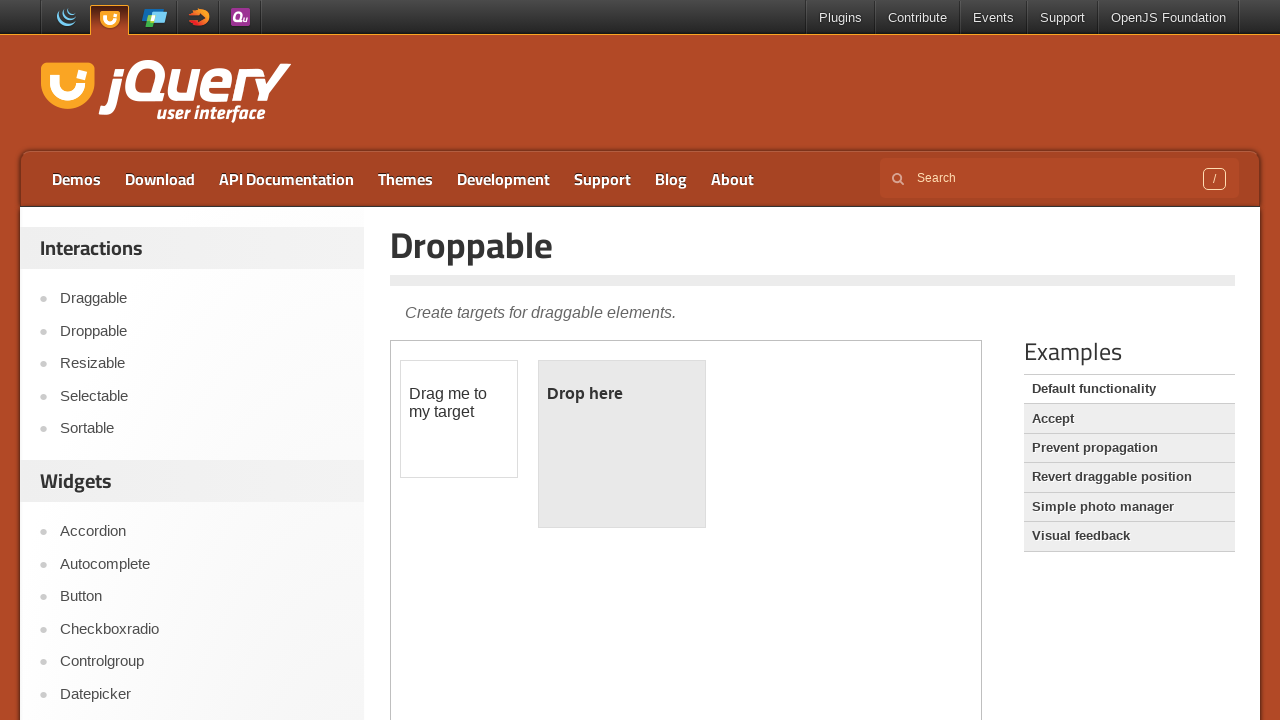

Located the droppable element
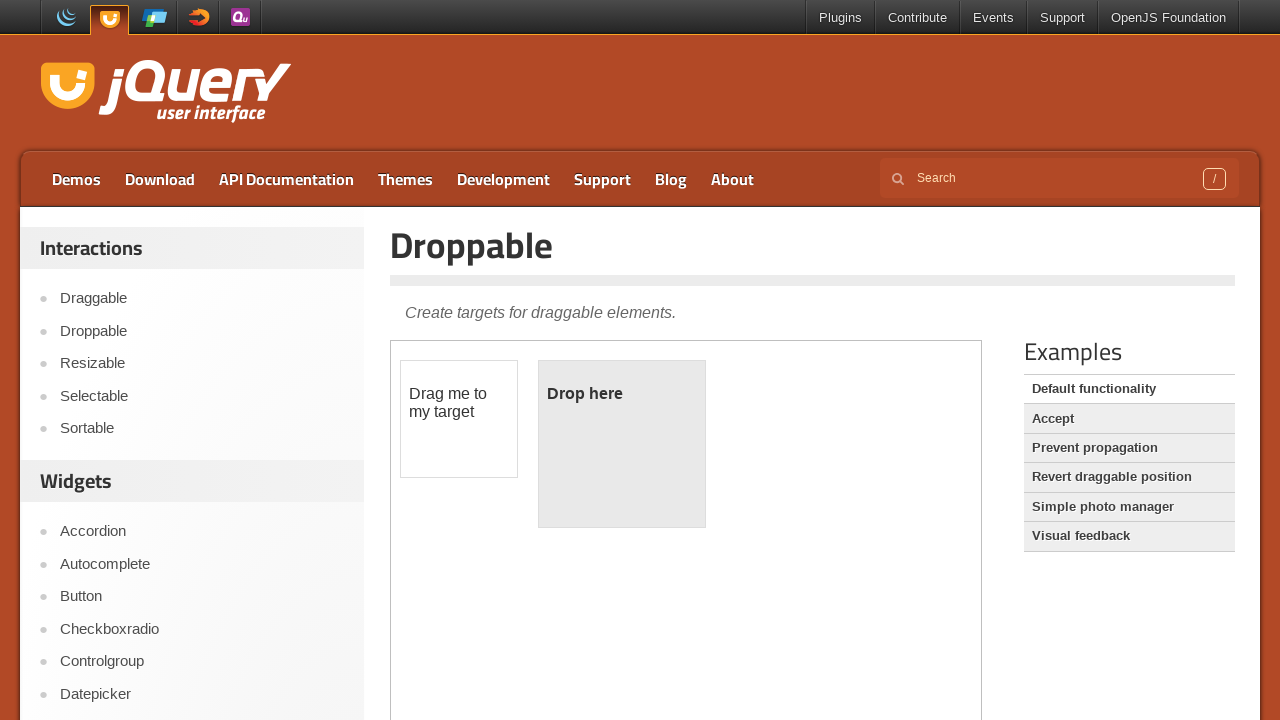

Dragged draggable element into droppable zone at (622, 444)
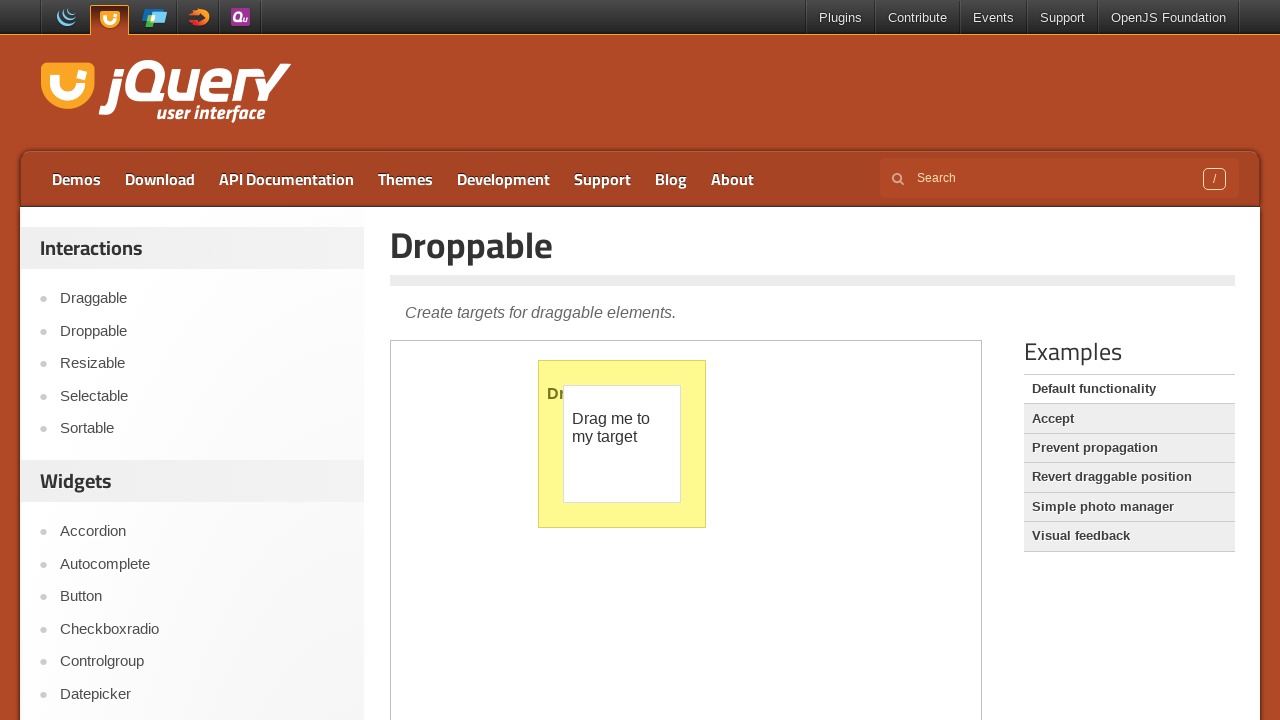

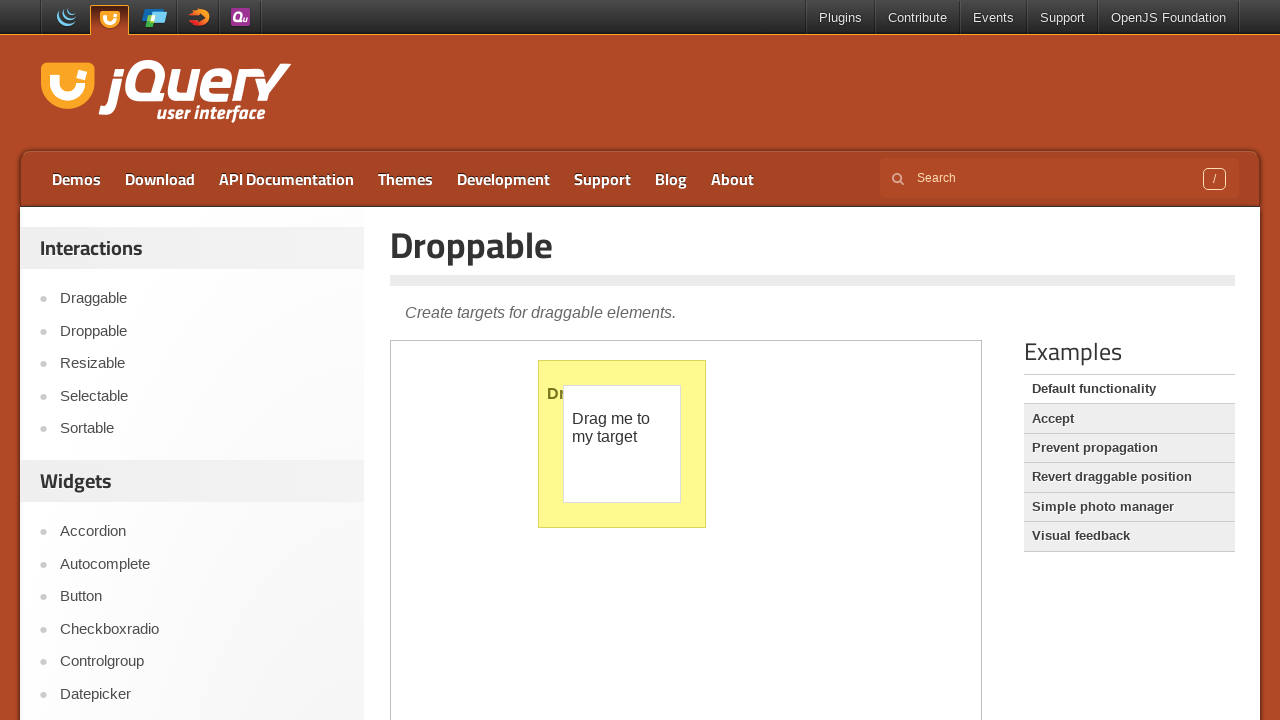